Navigates to a test inputs page and checks if the email input element is displayed

Starting URL: https://www.selenium.dev/selenium/web/inputs.html

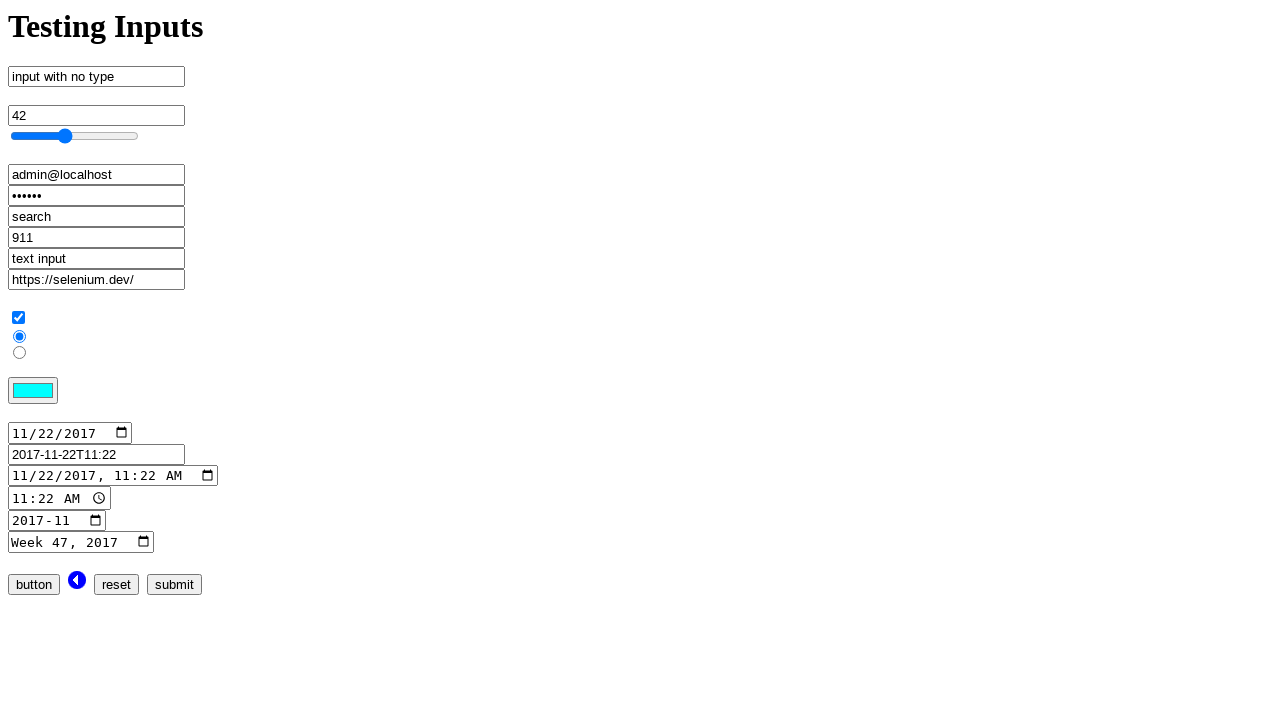

Navigated to test inputs page
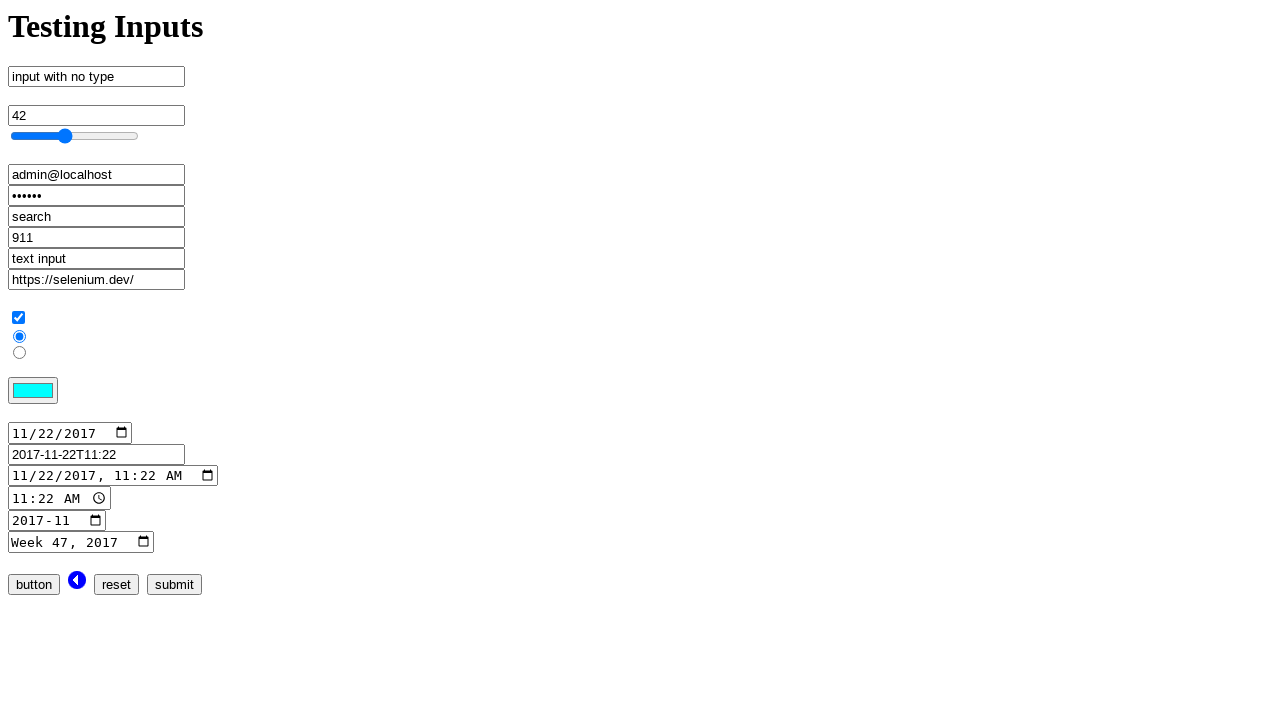

Email input element became visible
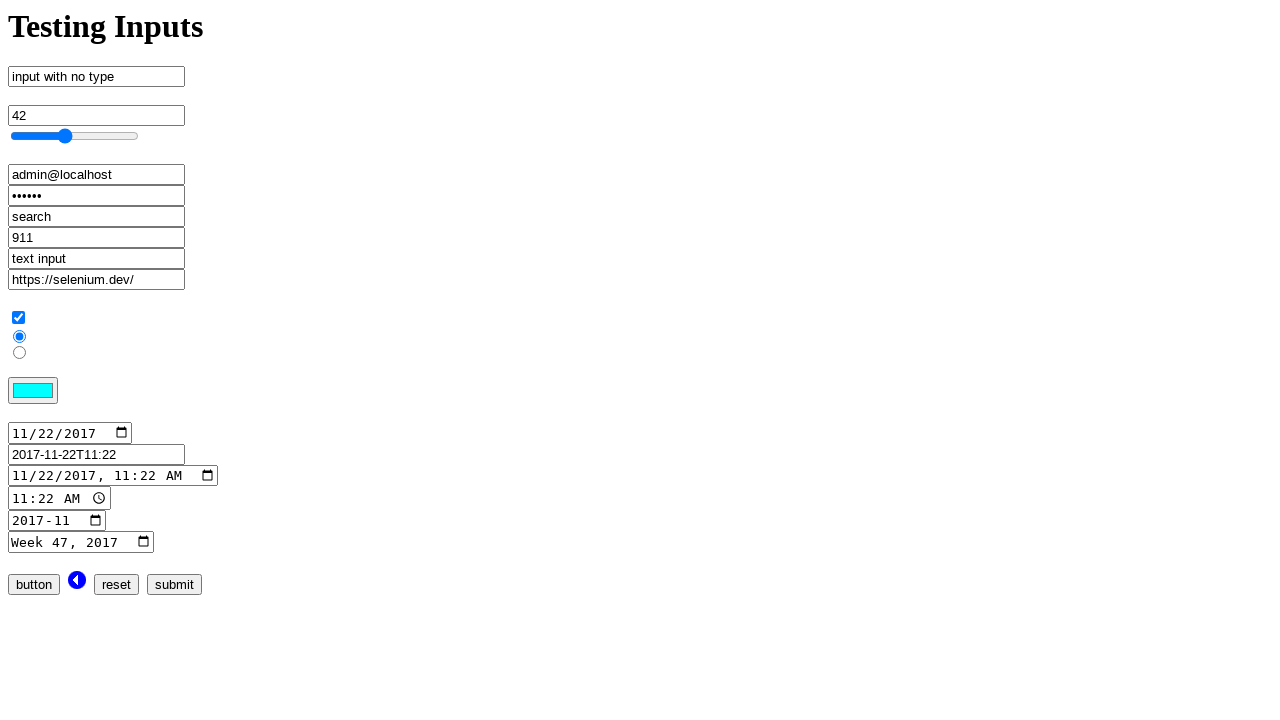

Checked if email input element is displayed
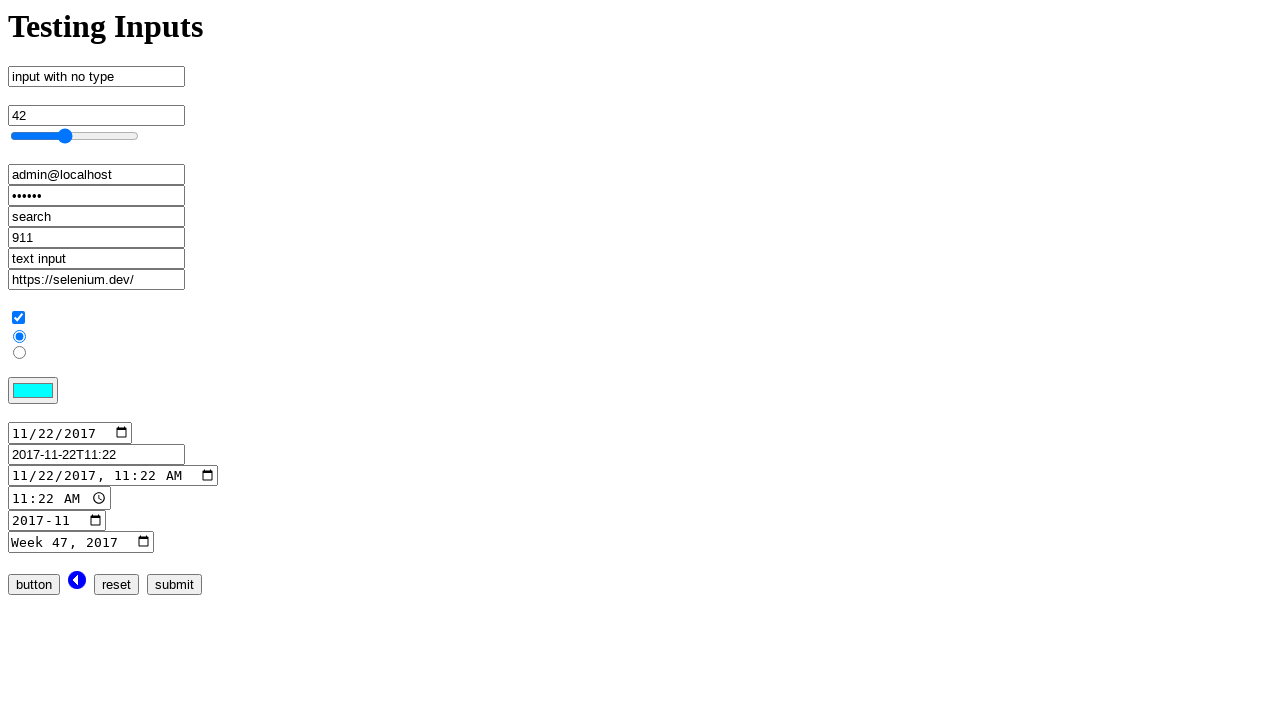

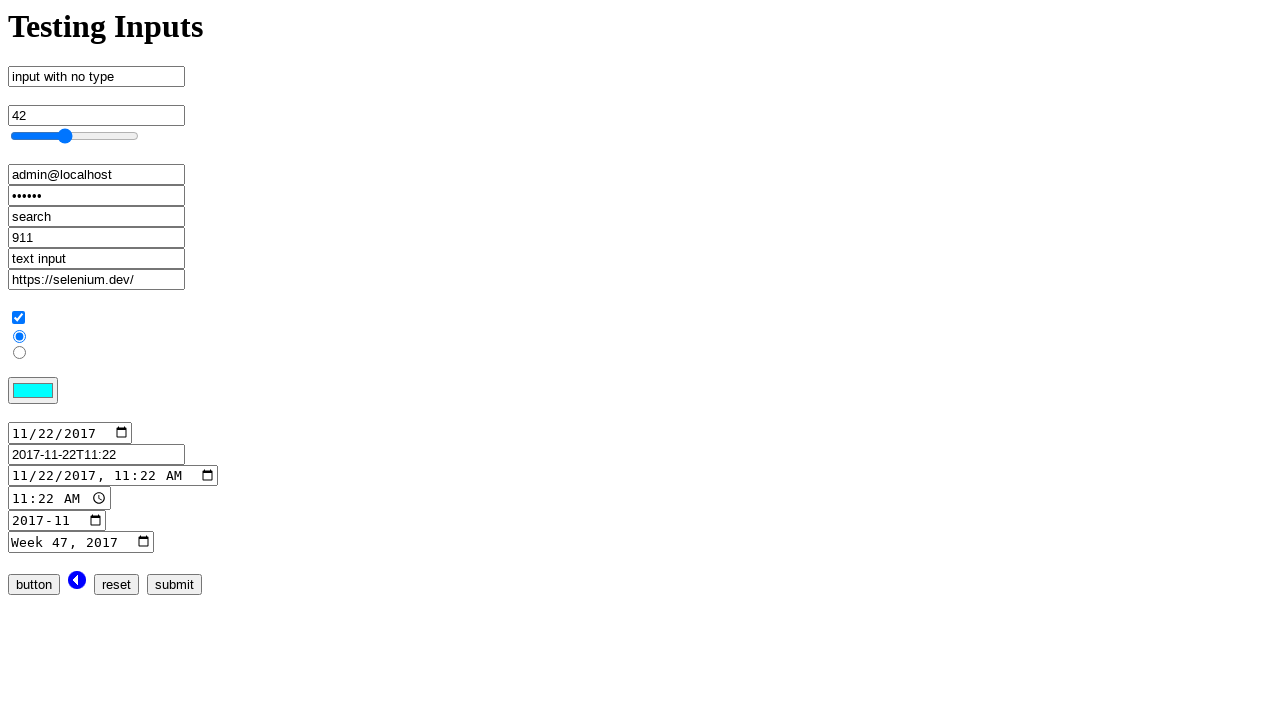